Tests the train search functionality on erail.in by filling in departure and arrival station codes (MDU - Madurai) and selecting the date-only option to search for trains.

Starting URL: https://erail.in/

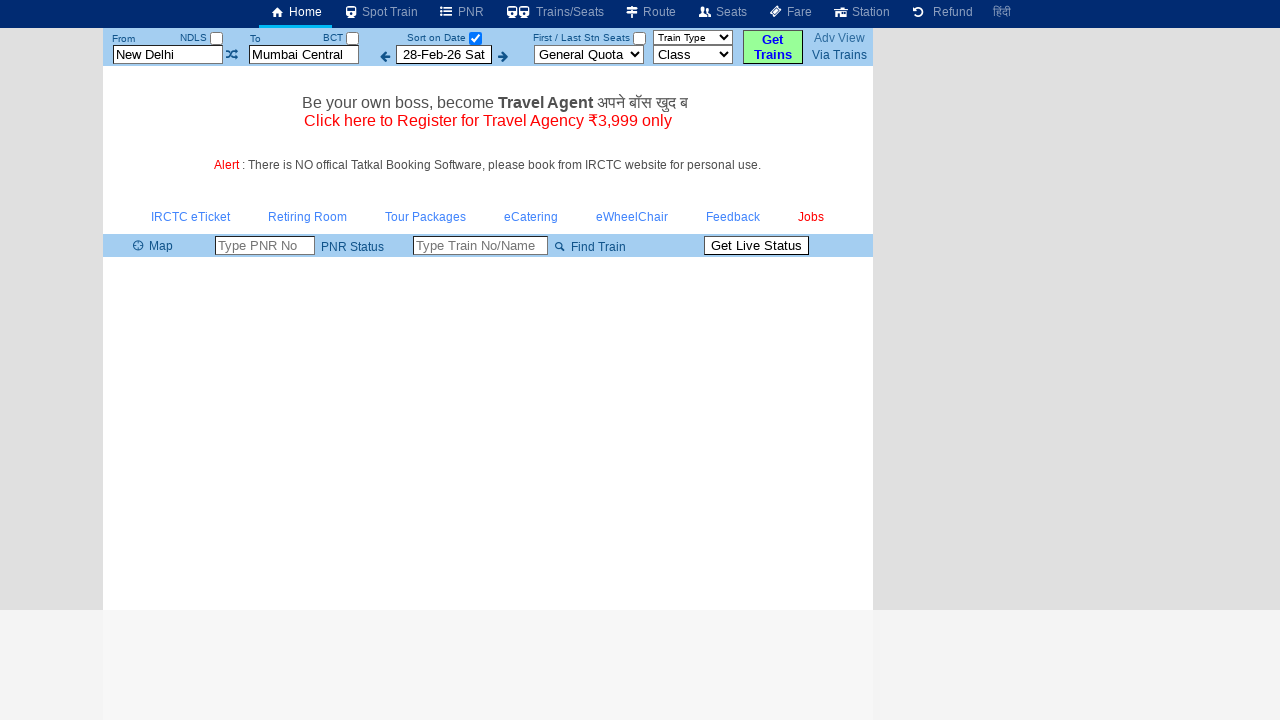

Cleared the 'From' station field on #txtStationFrom
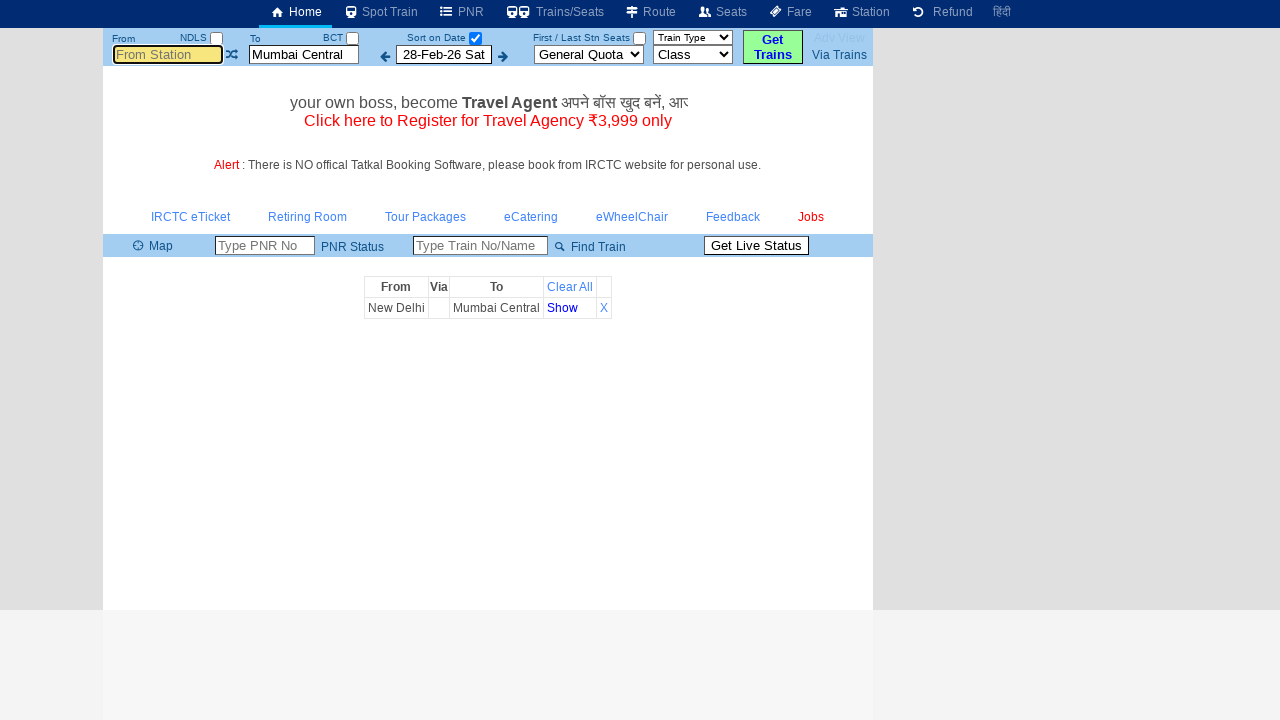

Entered departure station code 'MDU' (Madurai) on #txtStationFrom
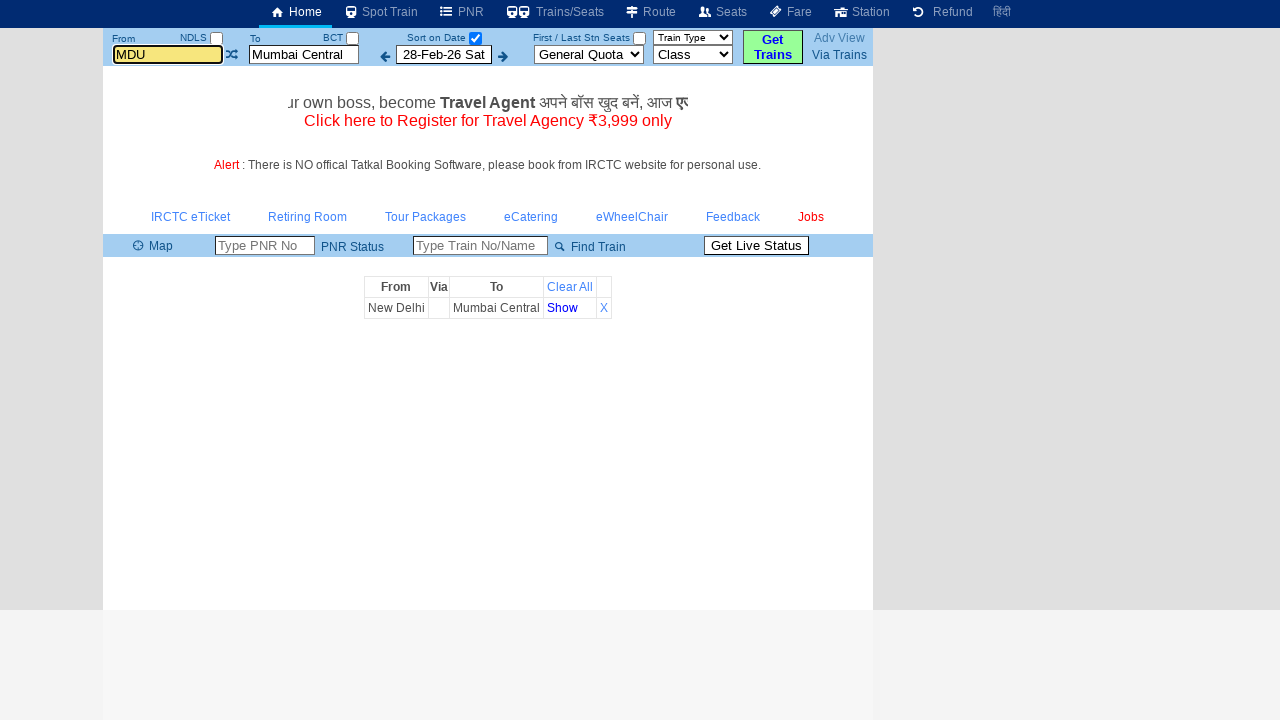

Pressed Tab to move focus away from 'From' field
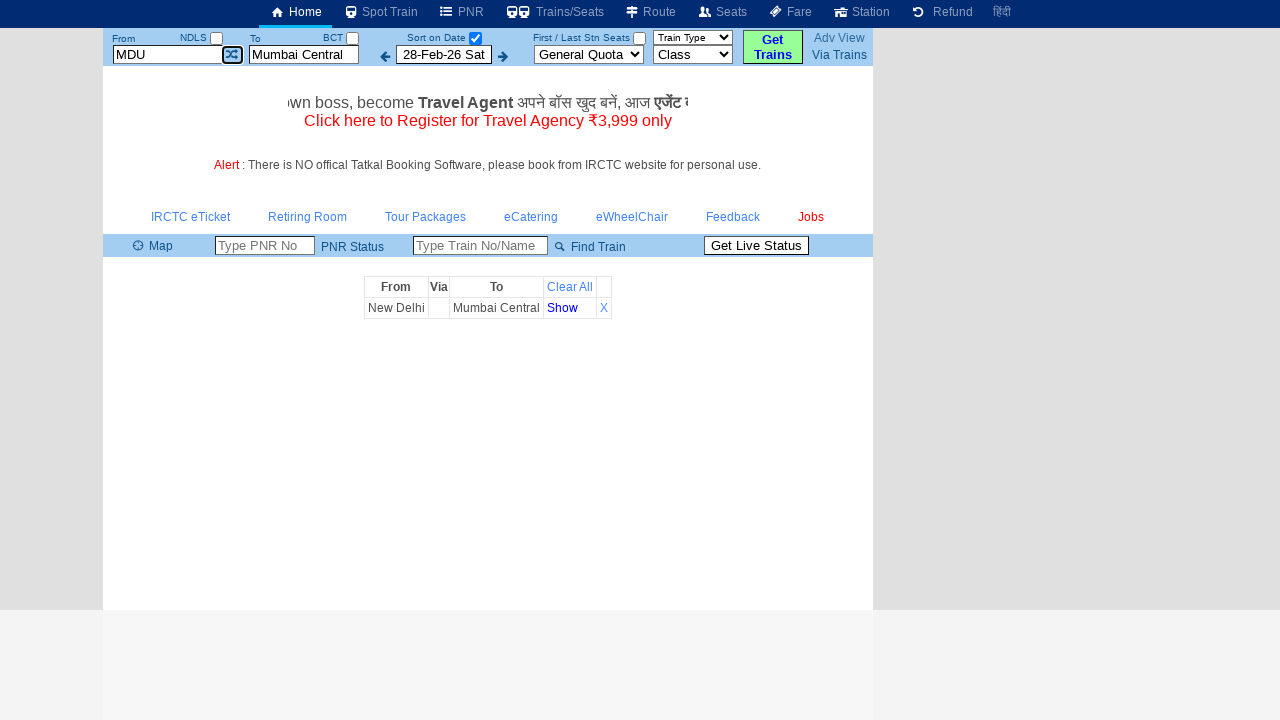

Waited 2 seconds for autocomplete to process departure station
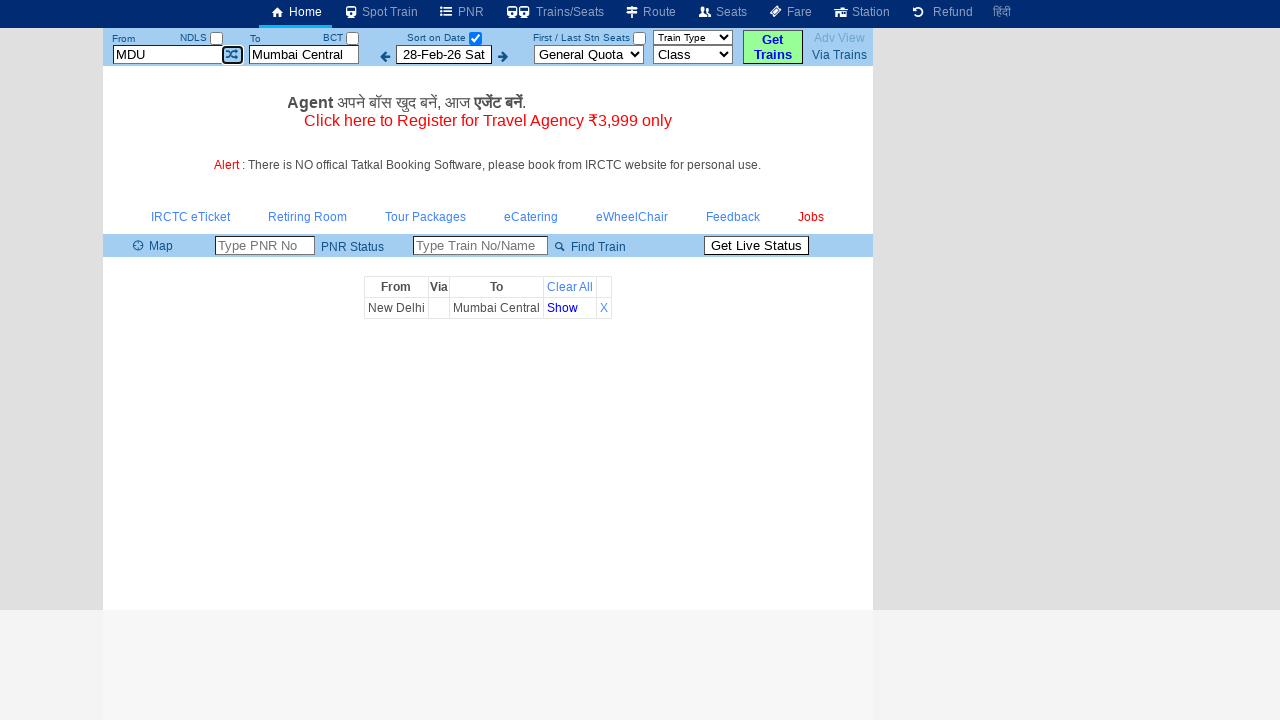

Cleared the 'To' station field on #txtStationTo
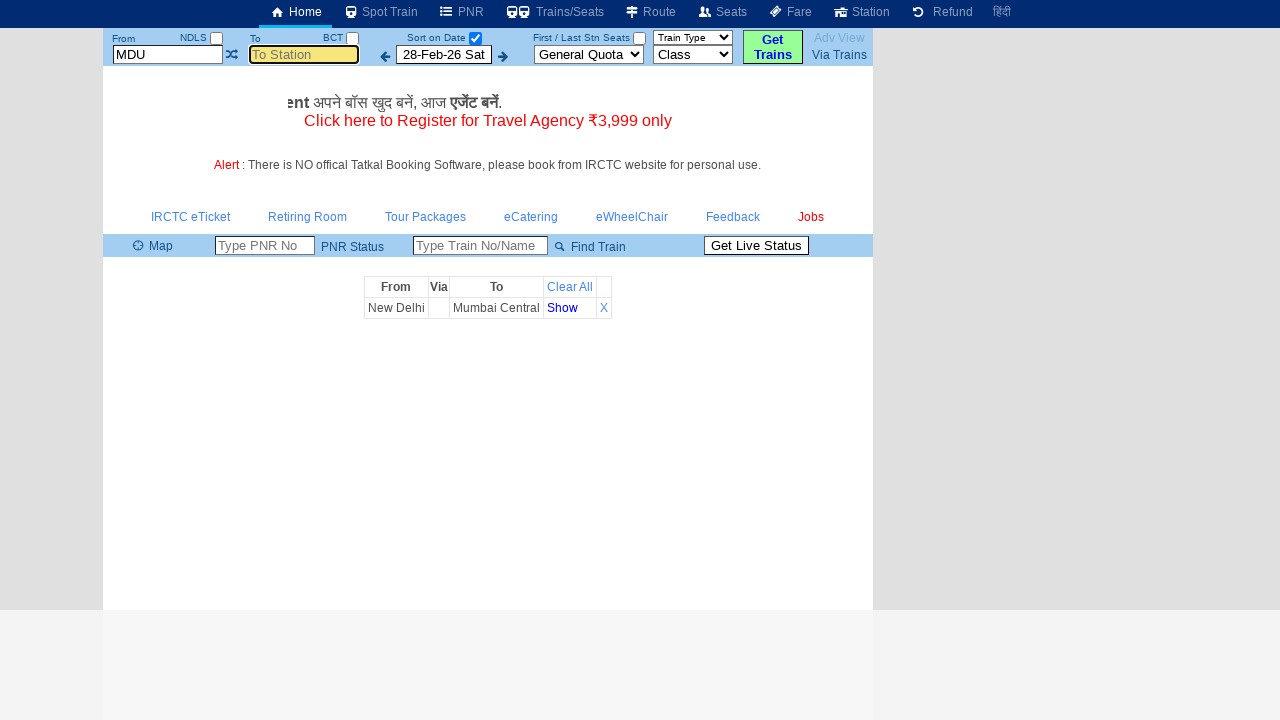

Entered arrival station code 'MAS' on #txtStationTo
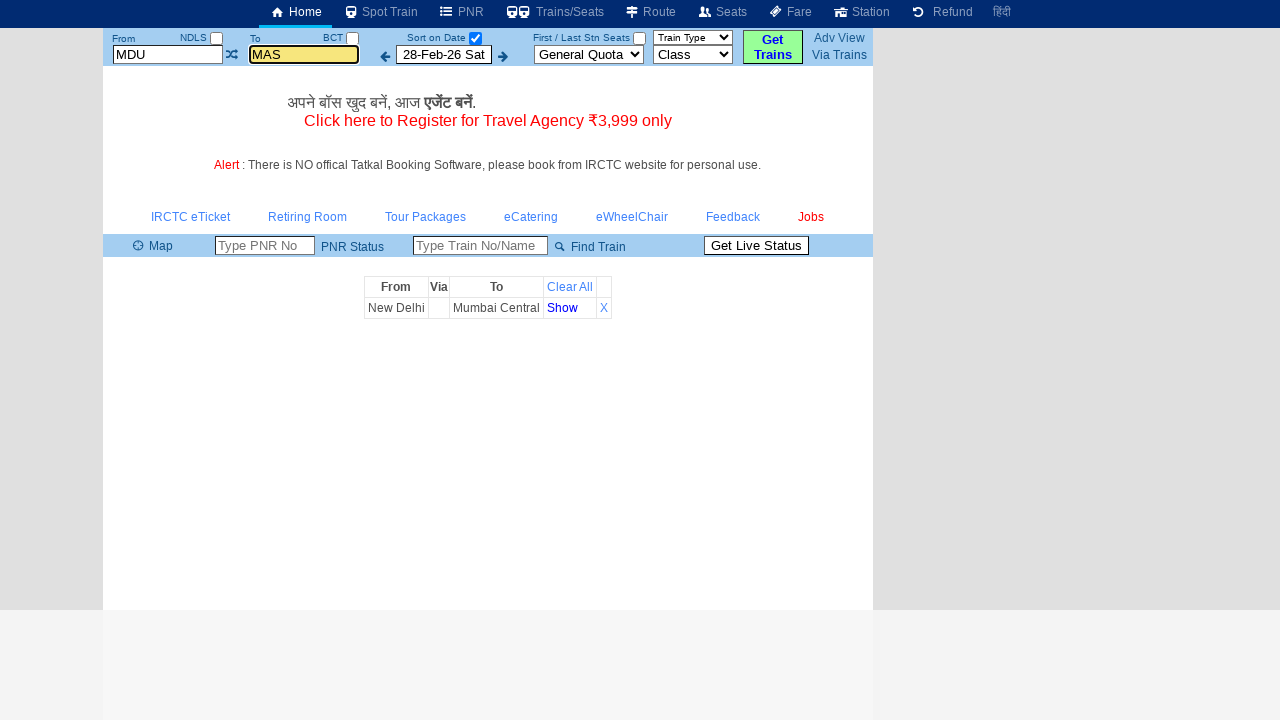

Pressed Tab to move focus away from 'To' field
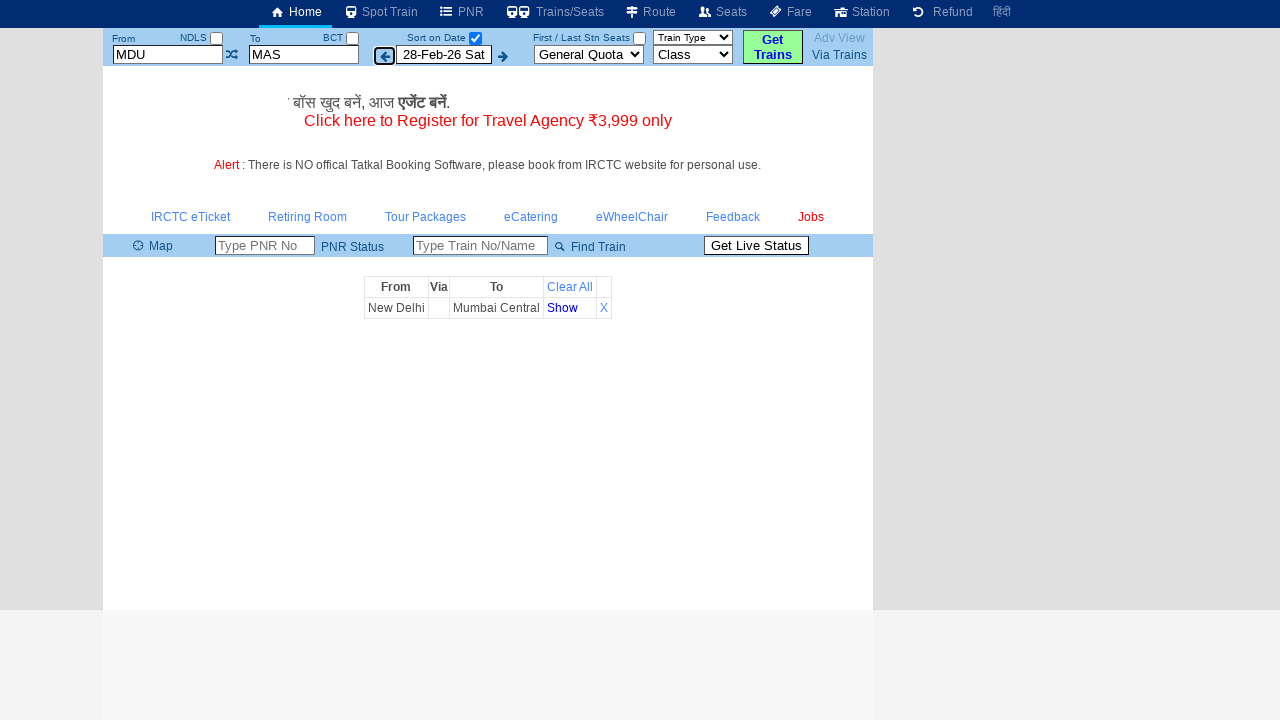

Waited 2 seconds for autocomplete to process arrival station
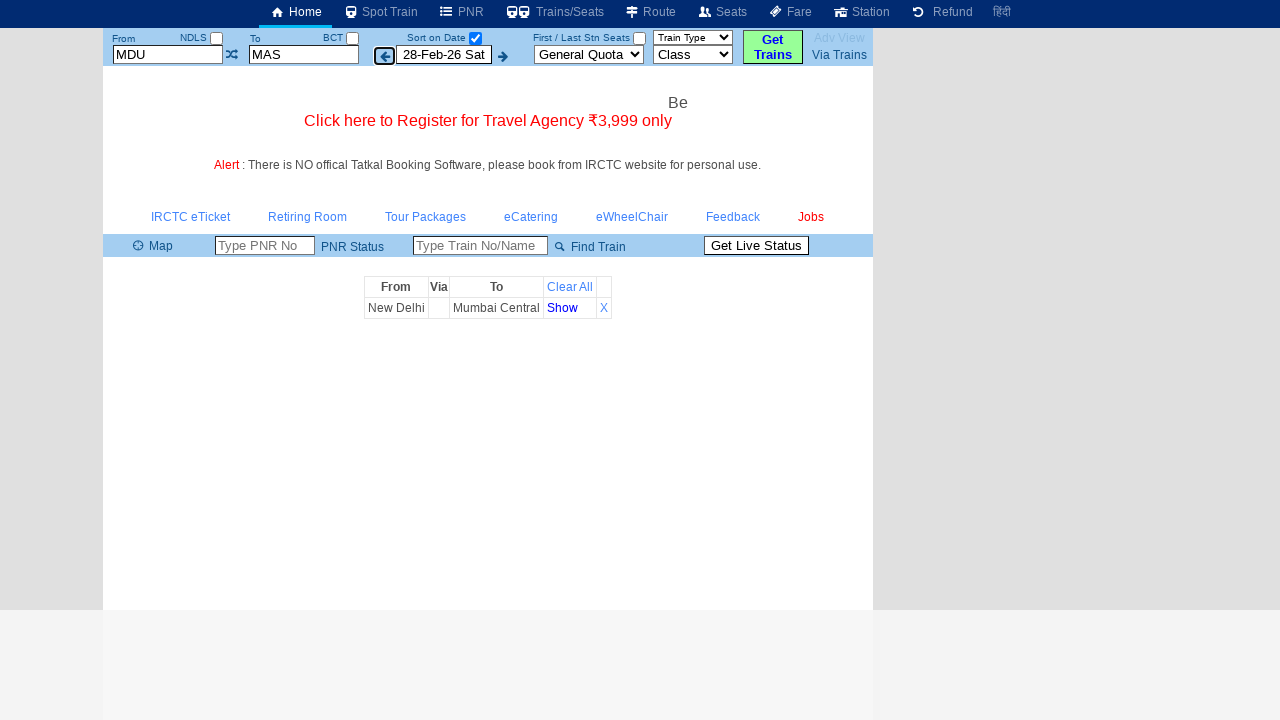

Clicked the date-only checkbox to search for trains at (475, 38) on #chkSelectDateOnly
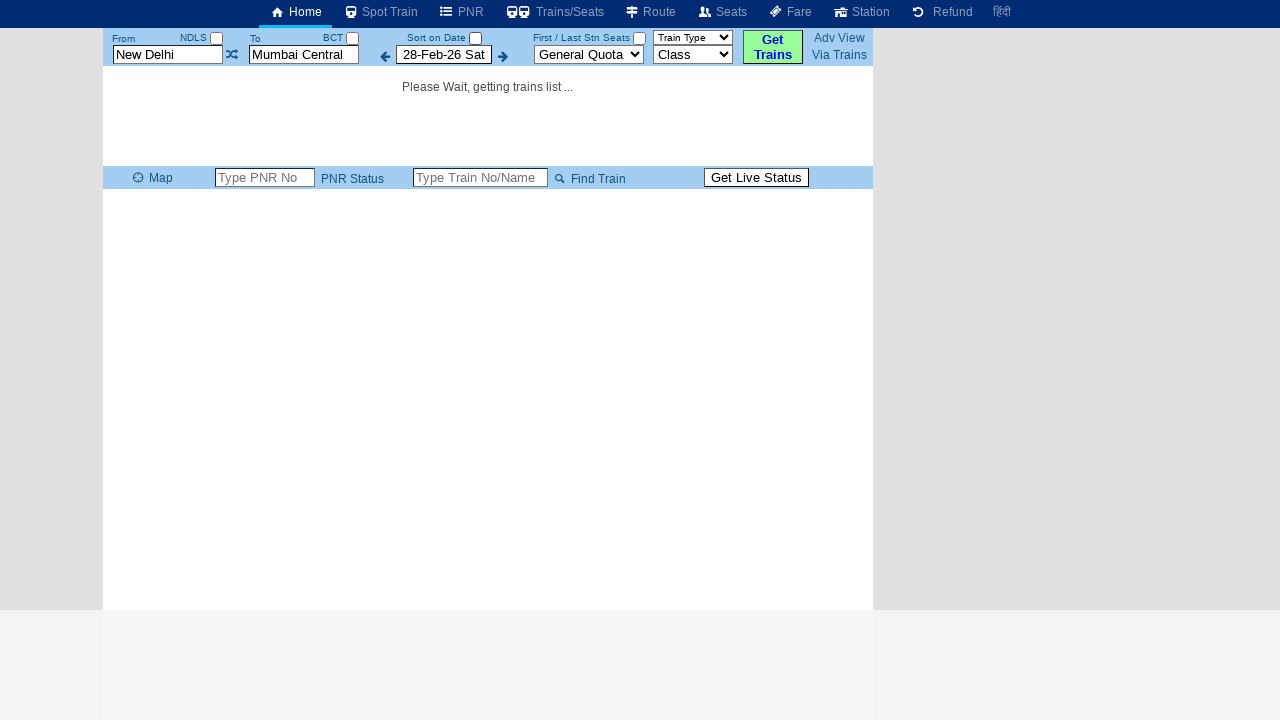

Train results table loaded successfully
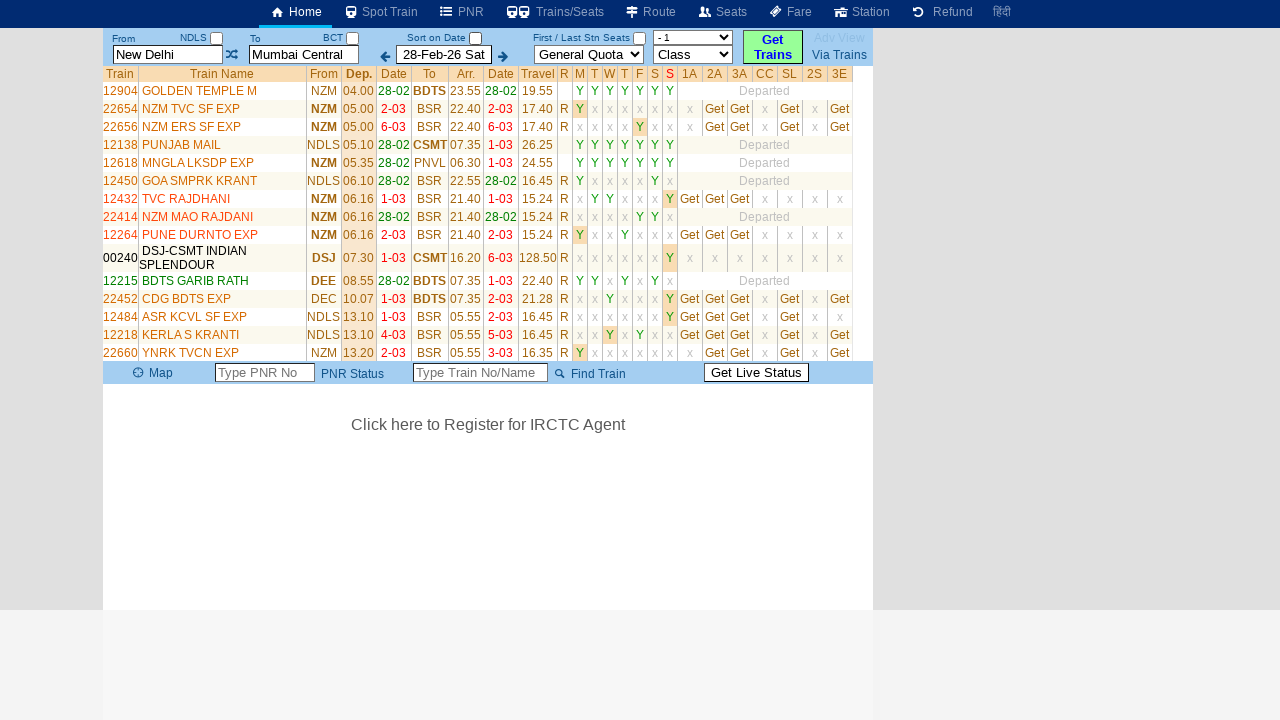

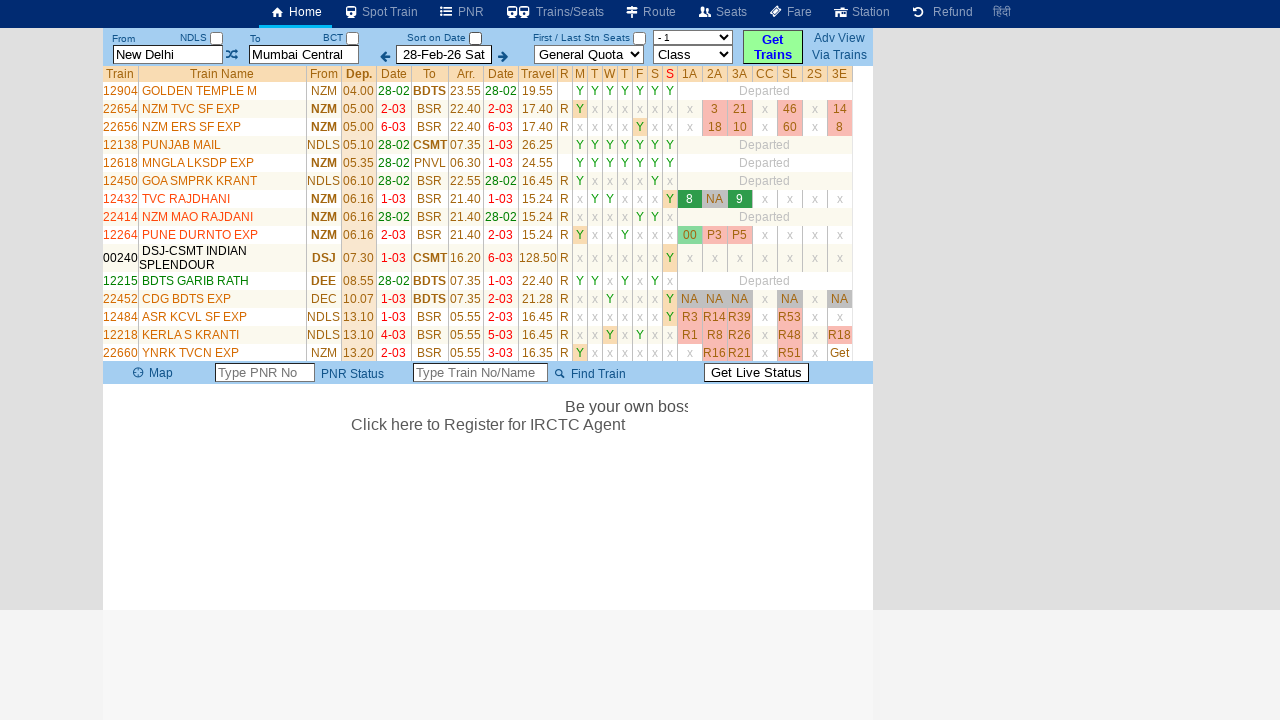